Clicks the "About Us" link and verifies navigation to the about page with correct title

Starting URL: https://v1.training-support.net

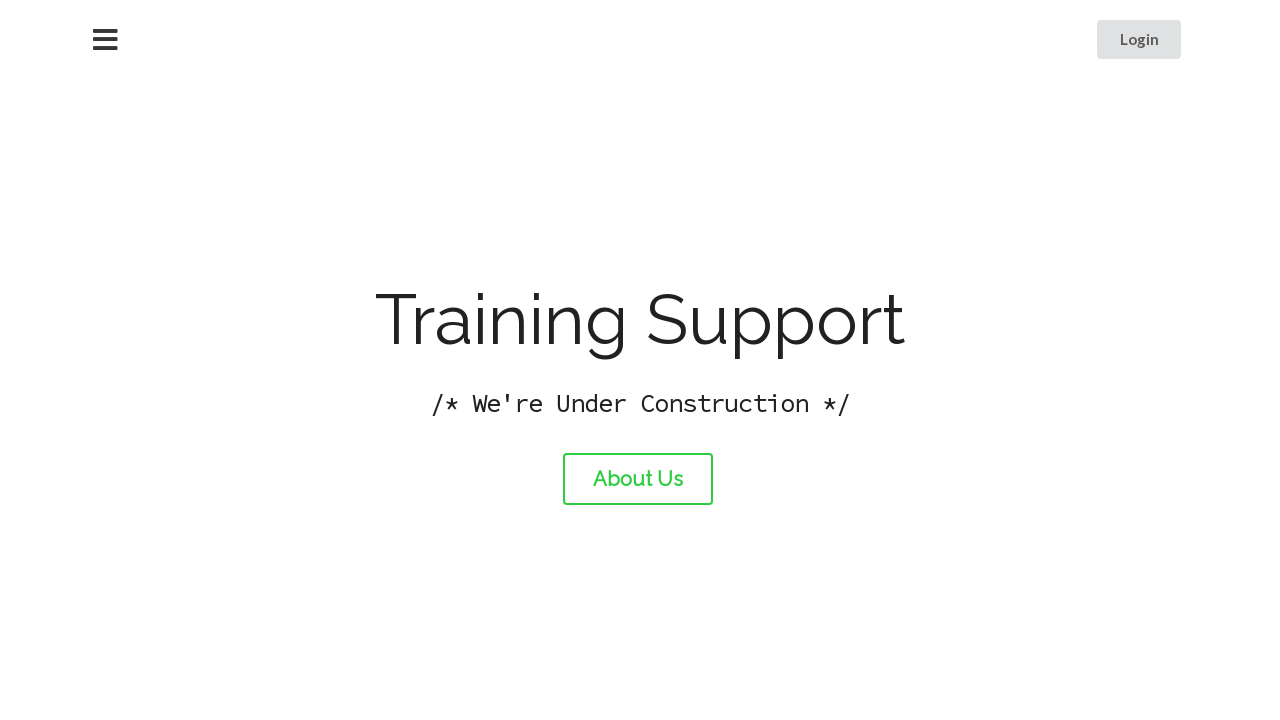

Clicked the 'About Us' link at (638, 479) on text=About Us
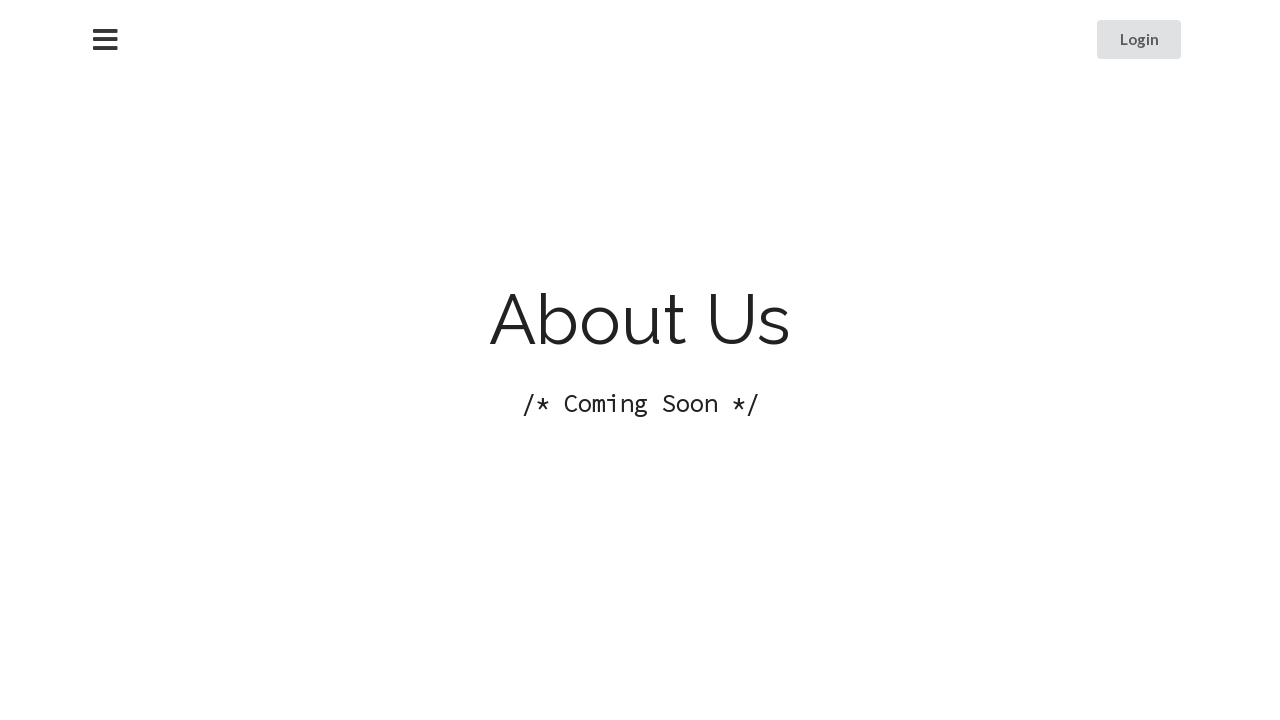

Verified page title is 'About Training Support'
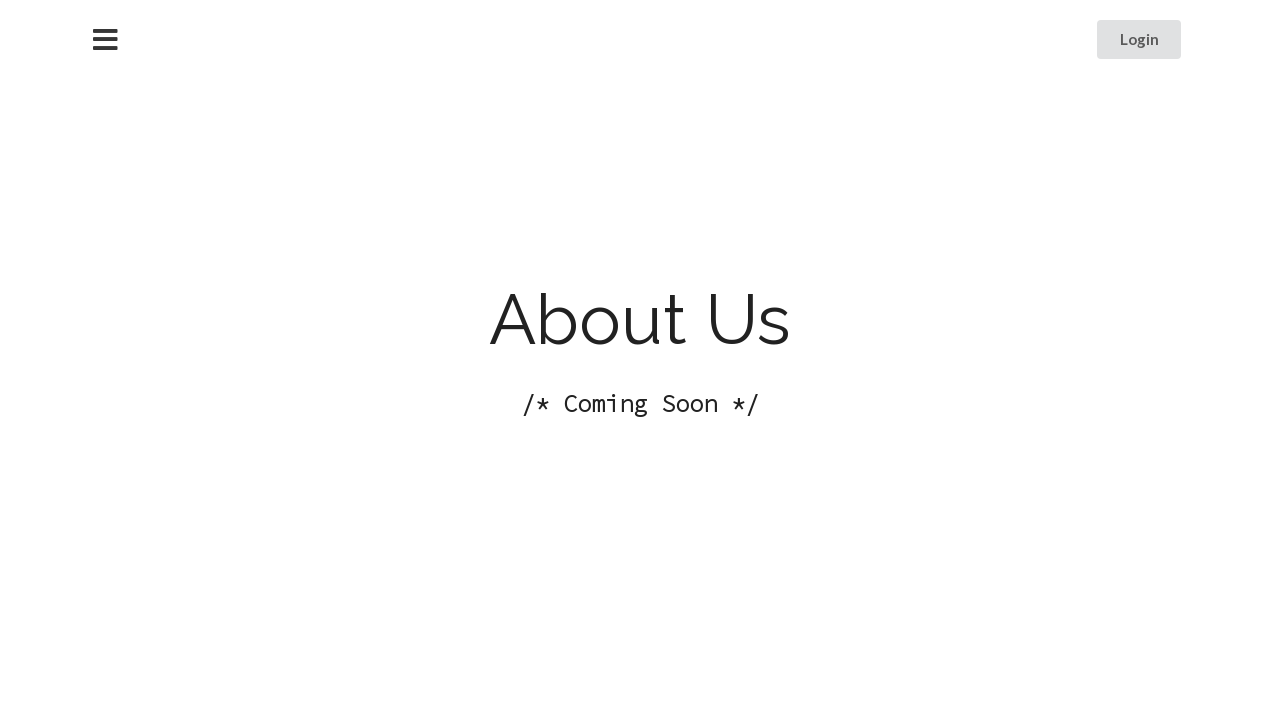

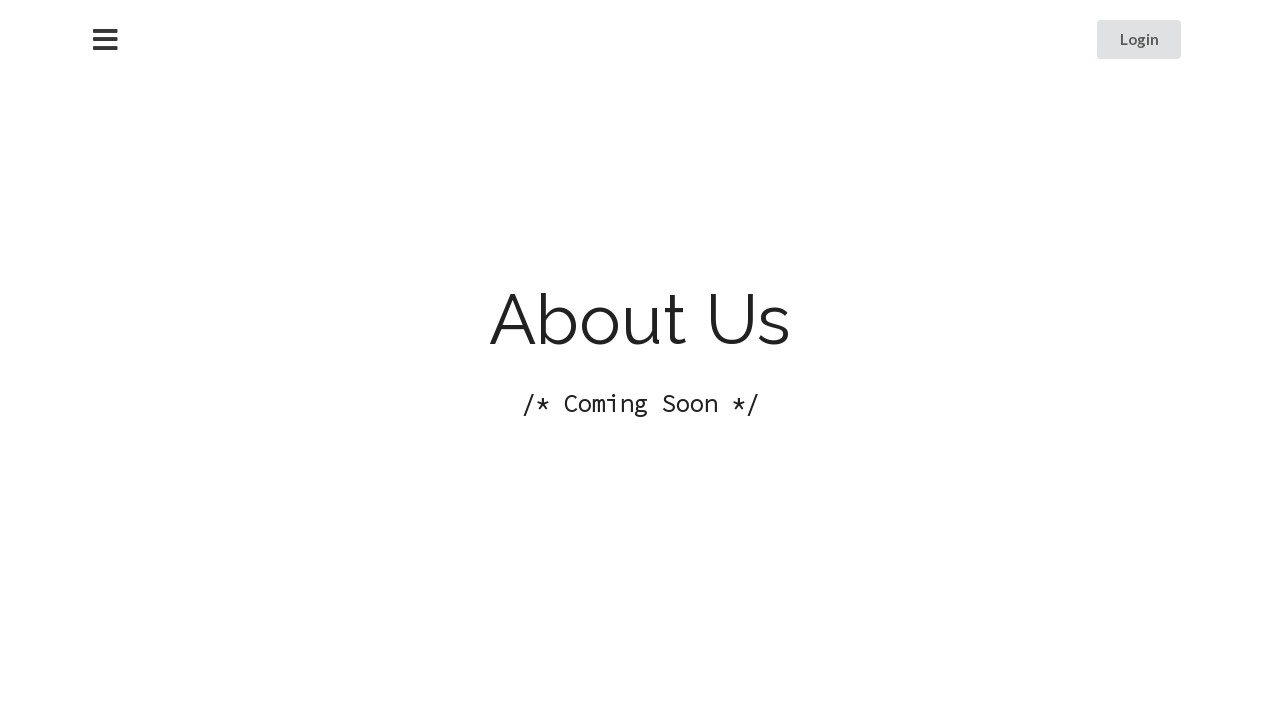